Tests checkbox selection, radio button selection, and element visibility toggling on an automation practice page. It selects a specific checkbox by value, clicks a radio button, and verifies a textbox can be hidden.

Starting URL: https://rahulshettyacademy.com/AutomationPractice/

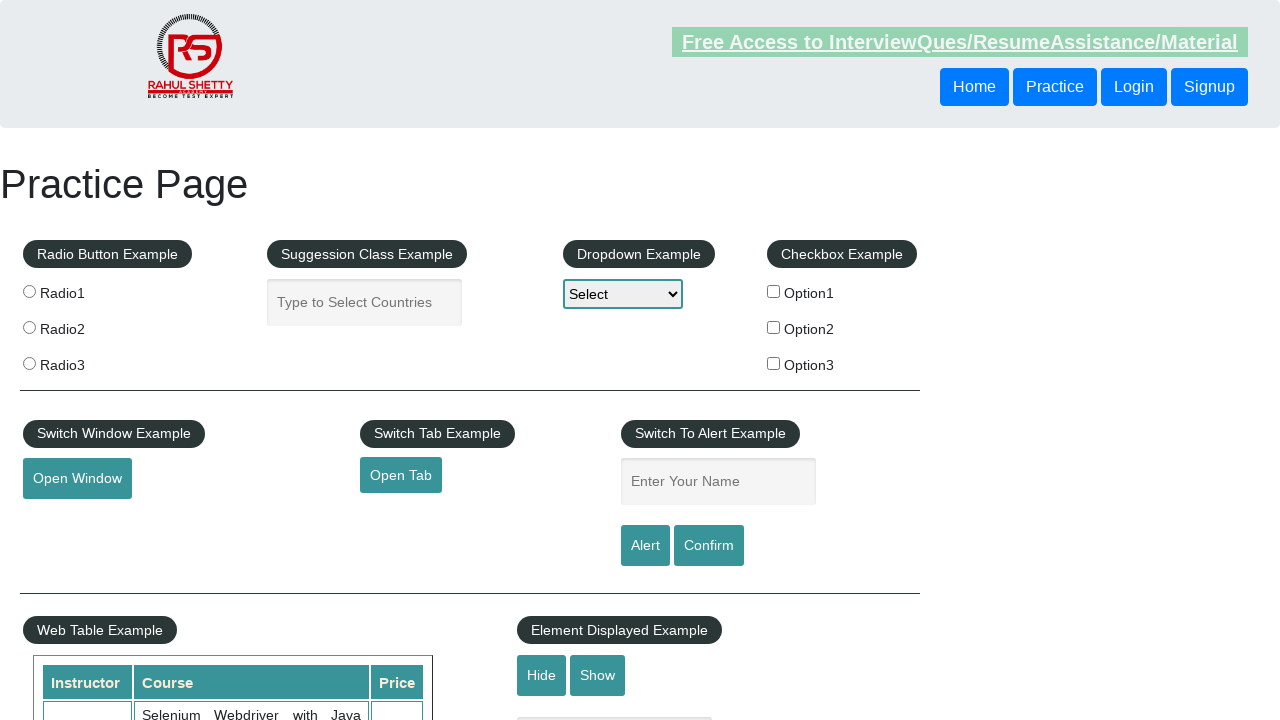

Located all checkboxes on the page
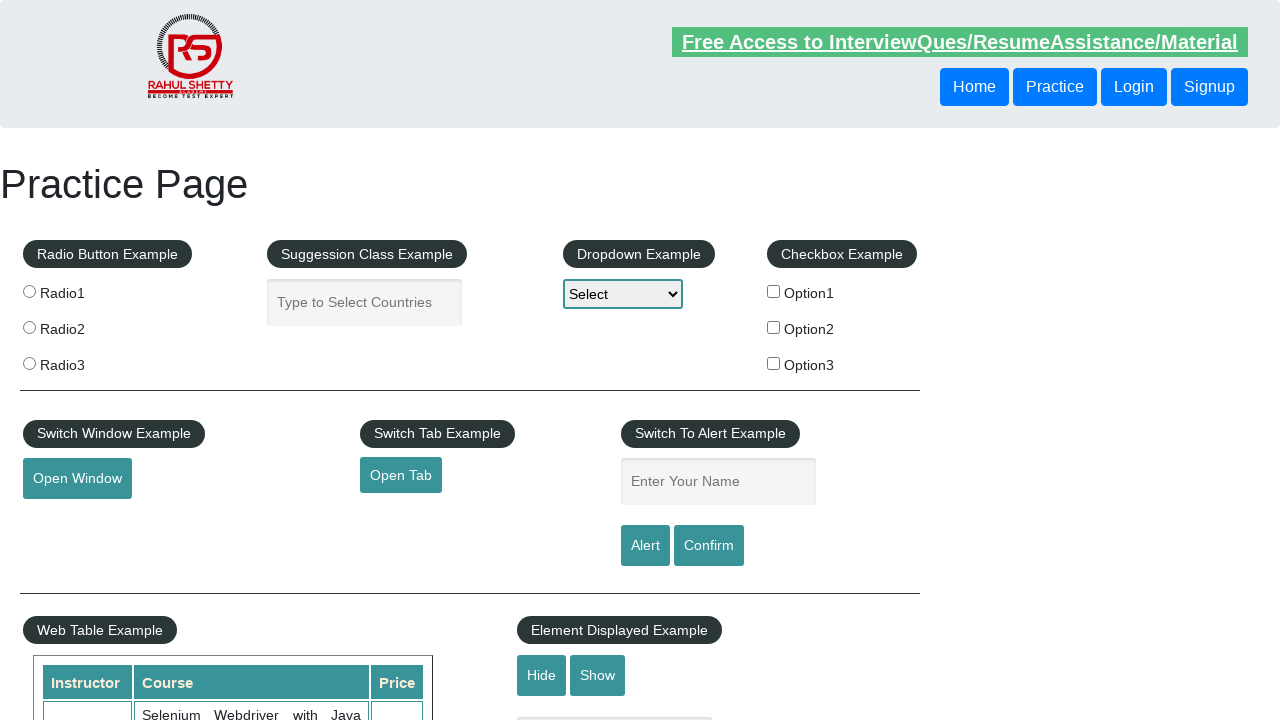

Clicked checkbox with value 'option2' at (774, 327) on xpath=//input[@type='checkbox'] >> nth=1
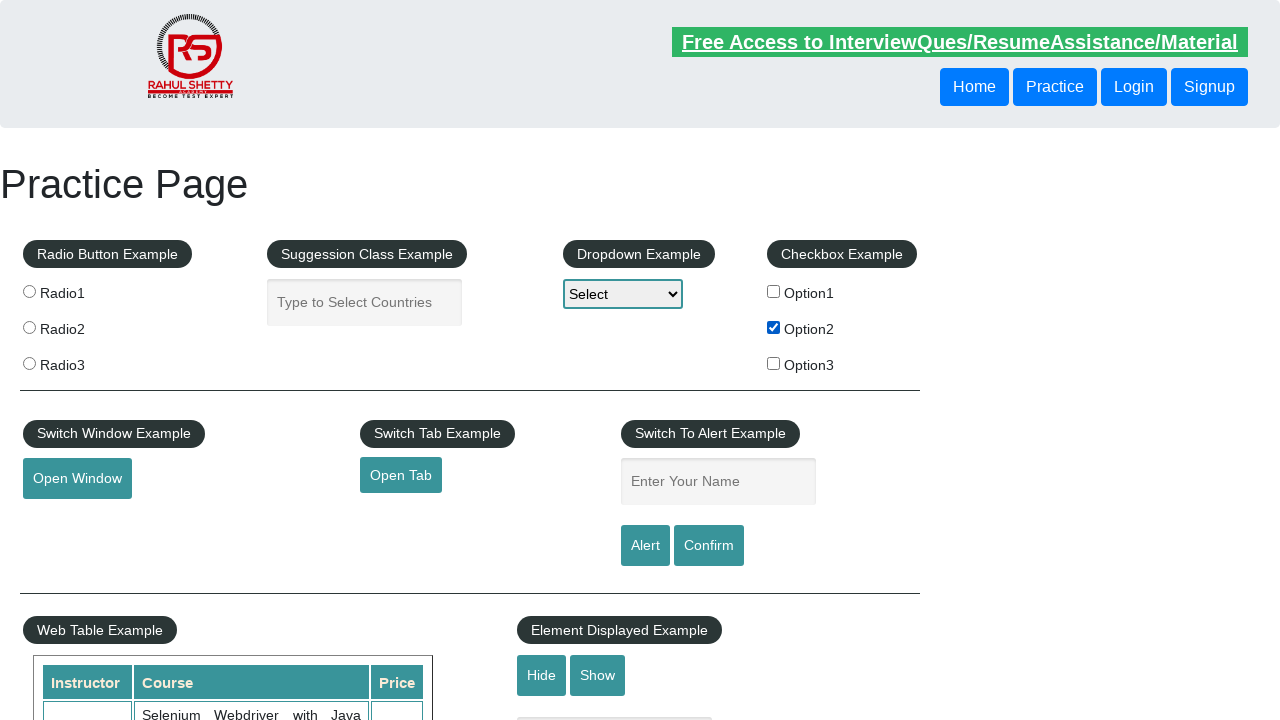

Verified checkbox with value 'option2' is checked
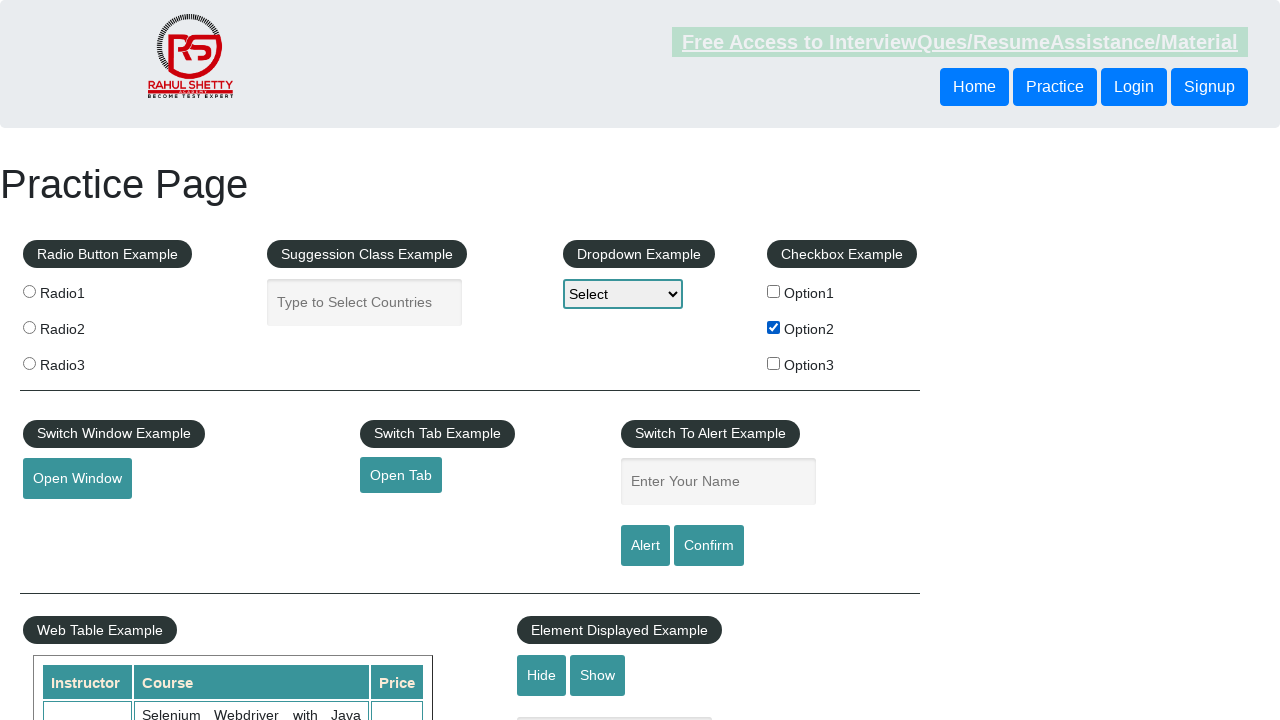

Located all radio buttons on the page
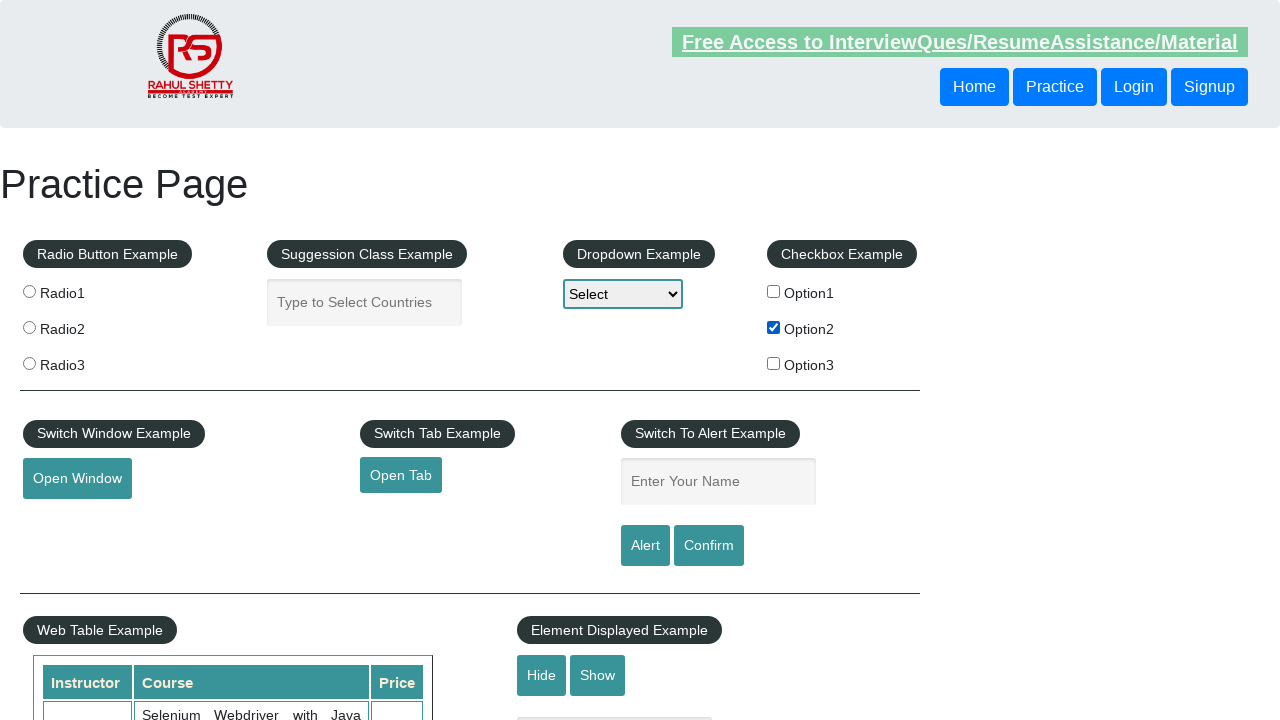

Clicked the third radio button at (29, 363) on .radioButton >> nth=2
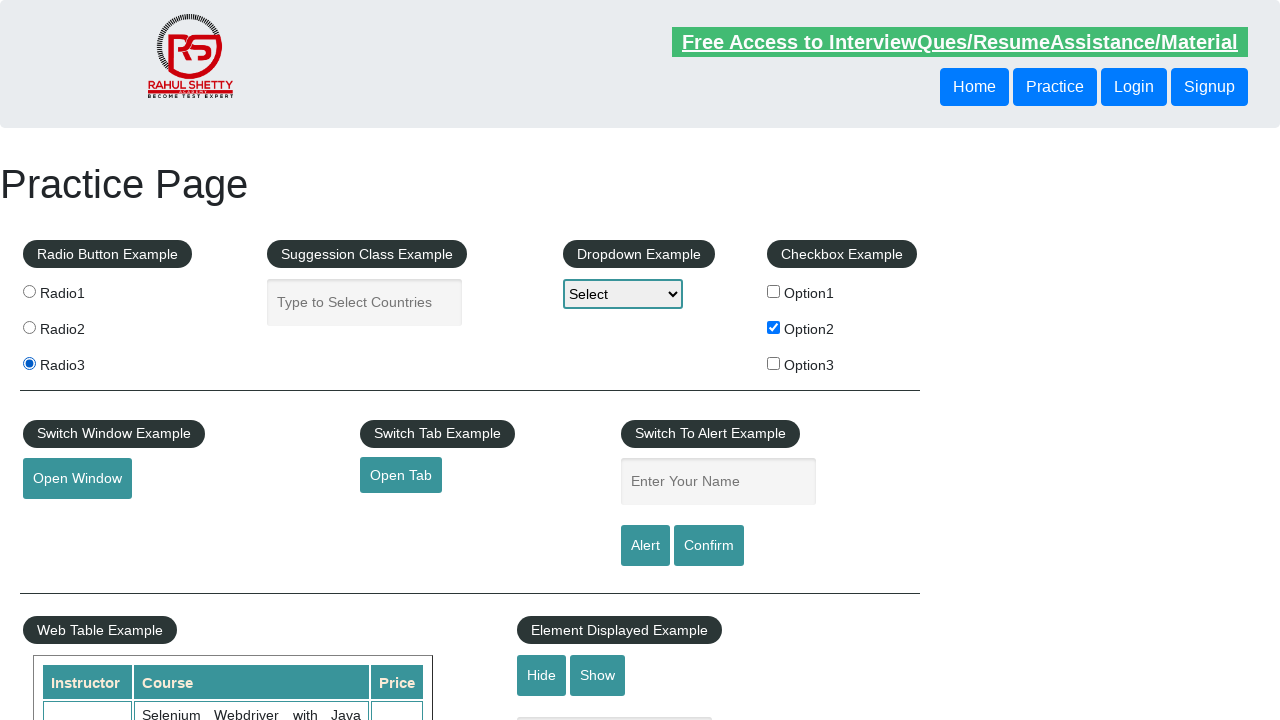

Verified the third radio button is checked
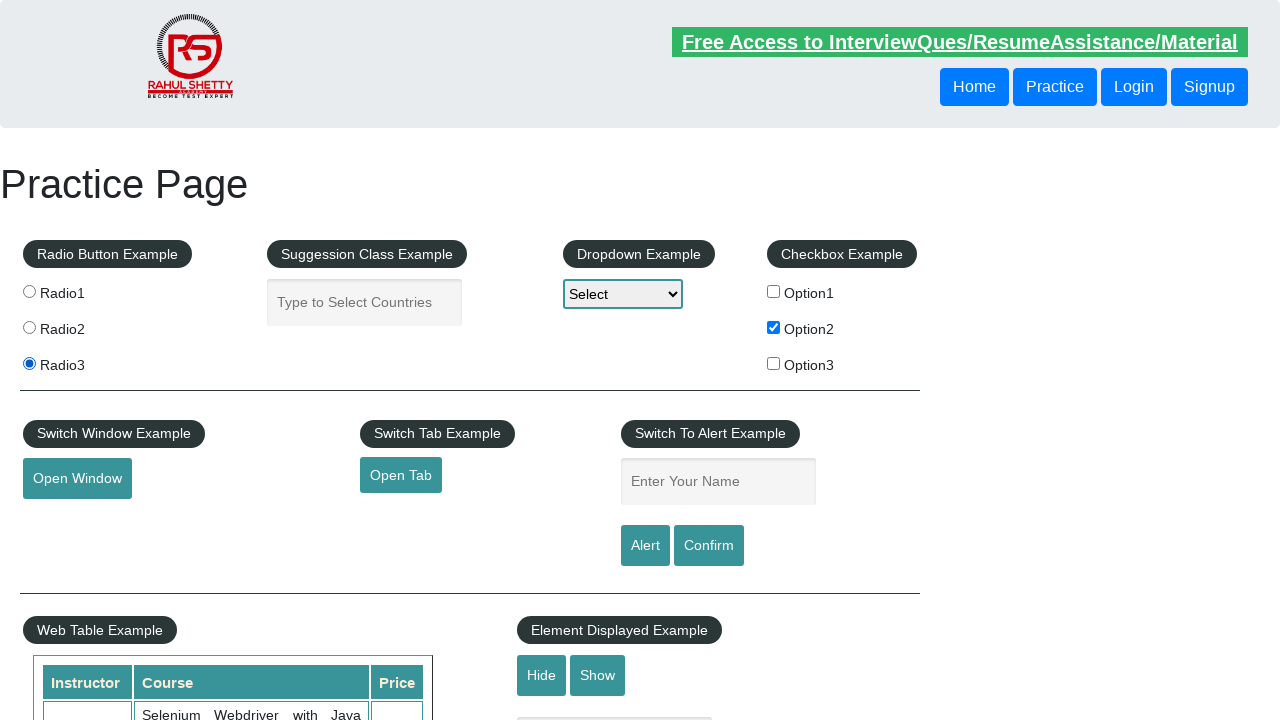

Verified textbox is initially visible
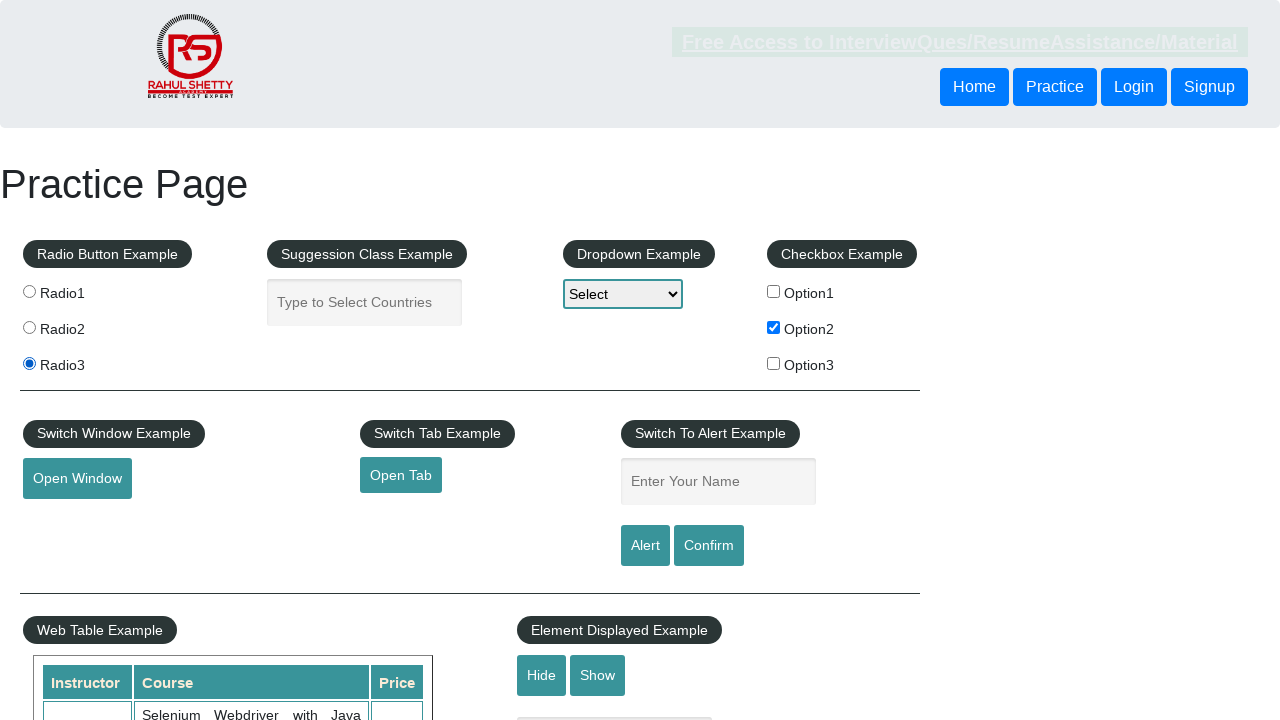

Clicked the hide textbox button at (542, 675) on #hide-textbox
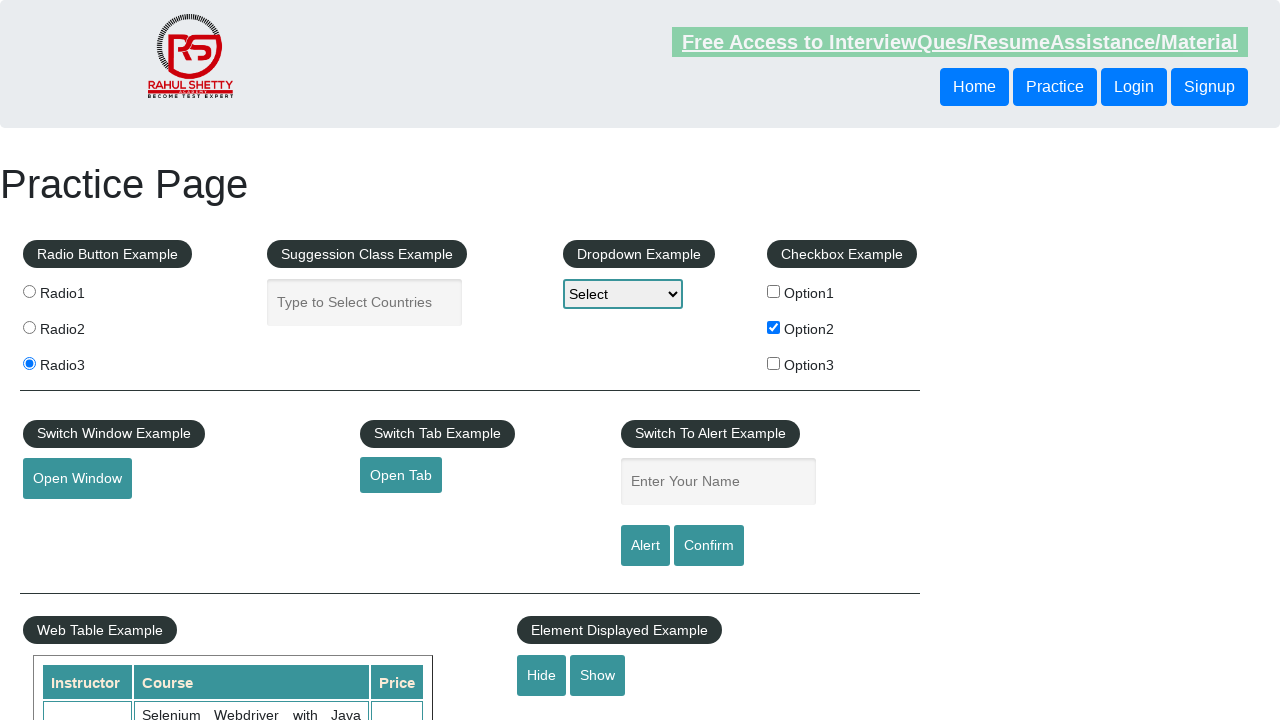

Waited for textbox to become hidden
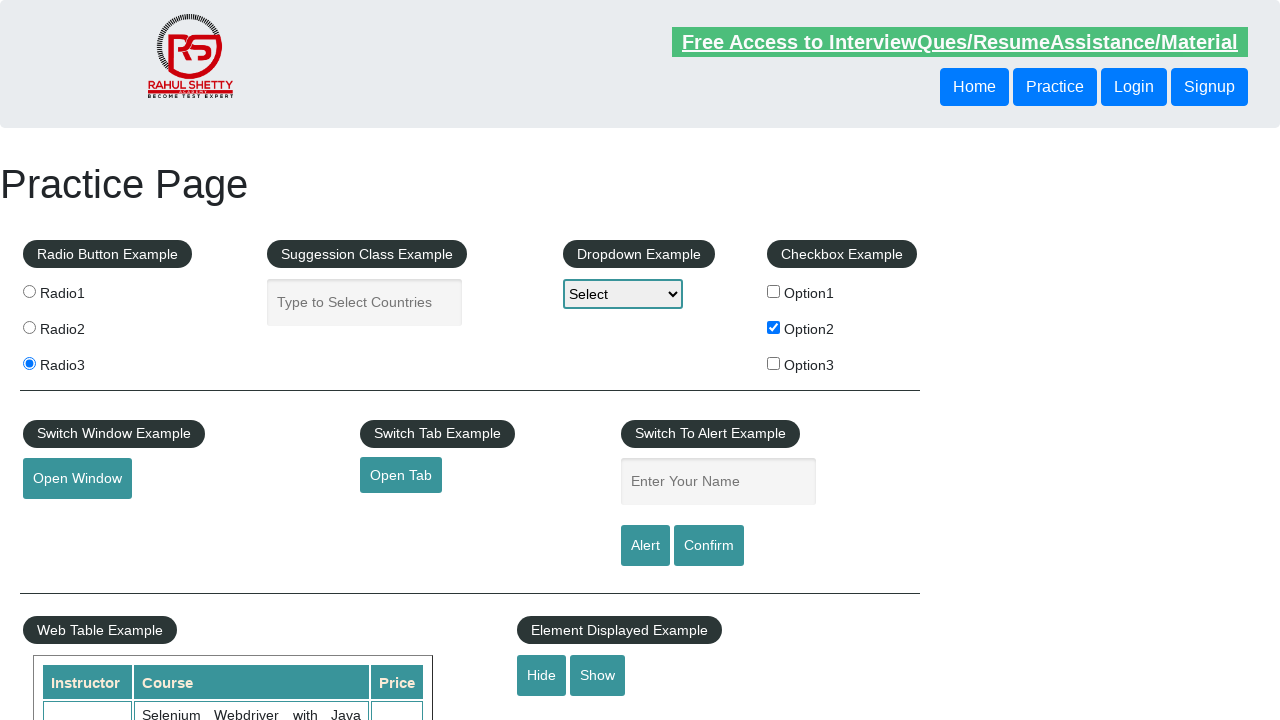

Verified textbox is now hidden
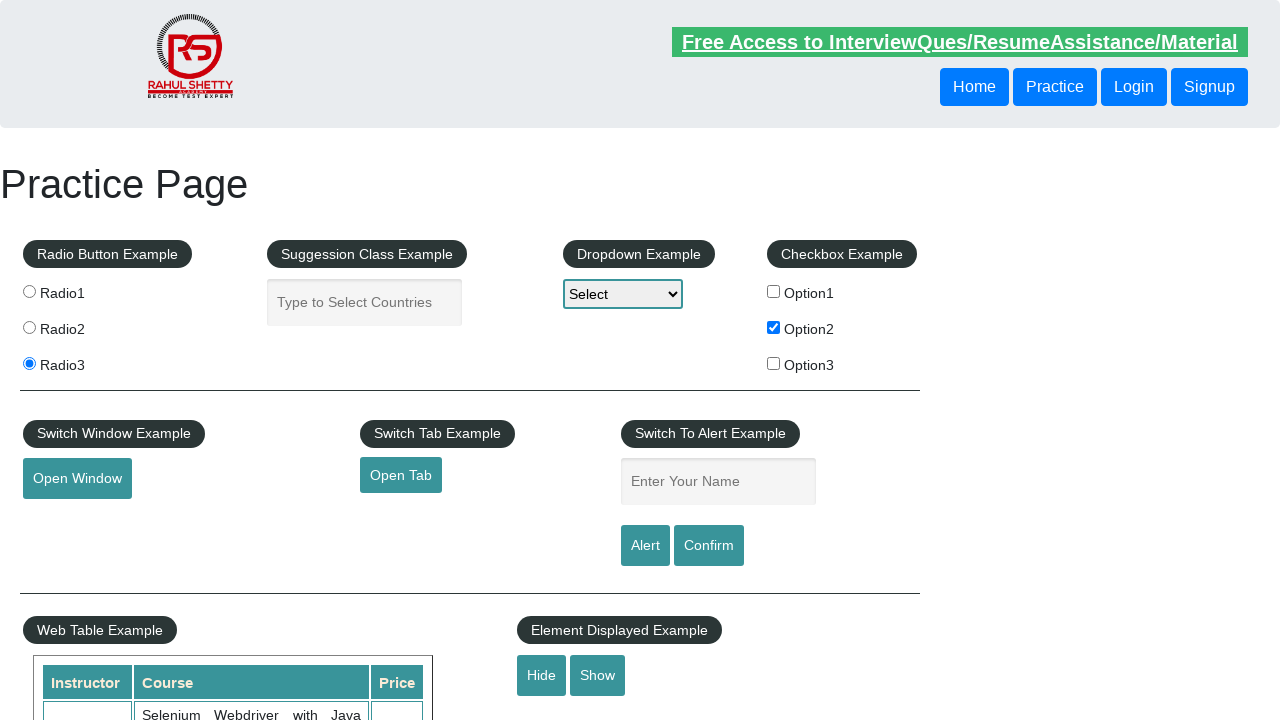

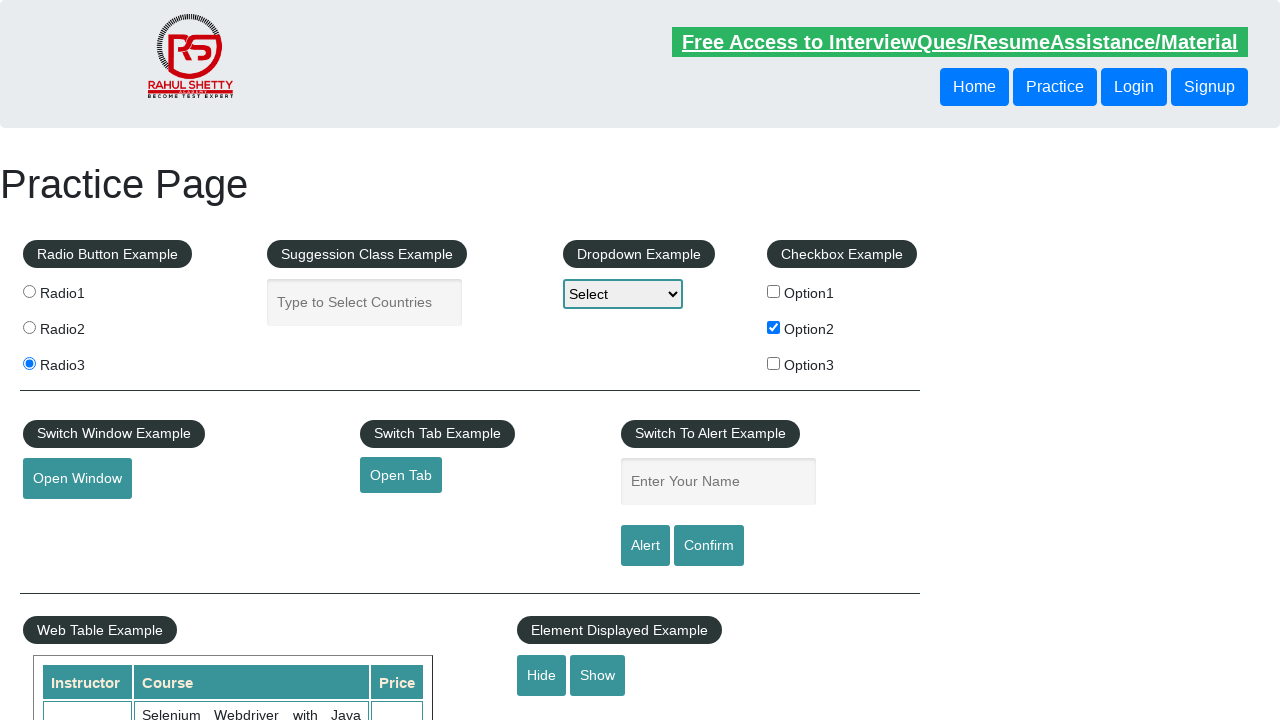